Opens a Sina Finance stock page in headless mode to verify the page loads correctly.

Starting URL: http://finance.sina.com.cn/realstock/company/sh000001/nc.shtml

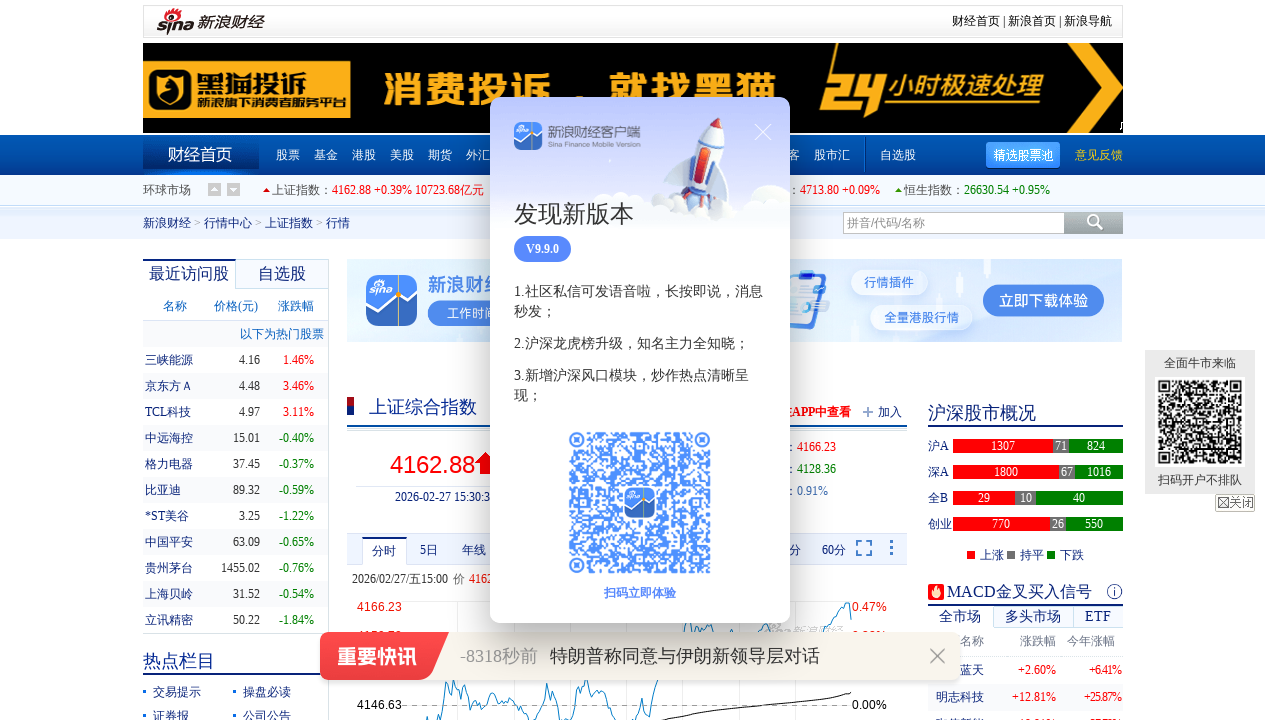

Waited for page DOM to finish loading
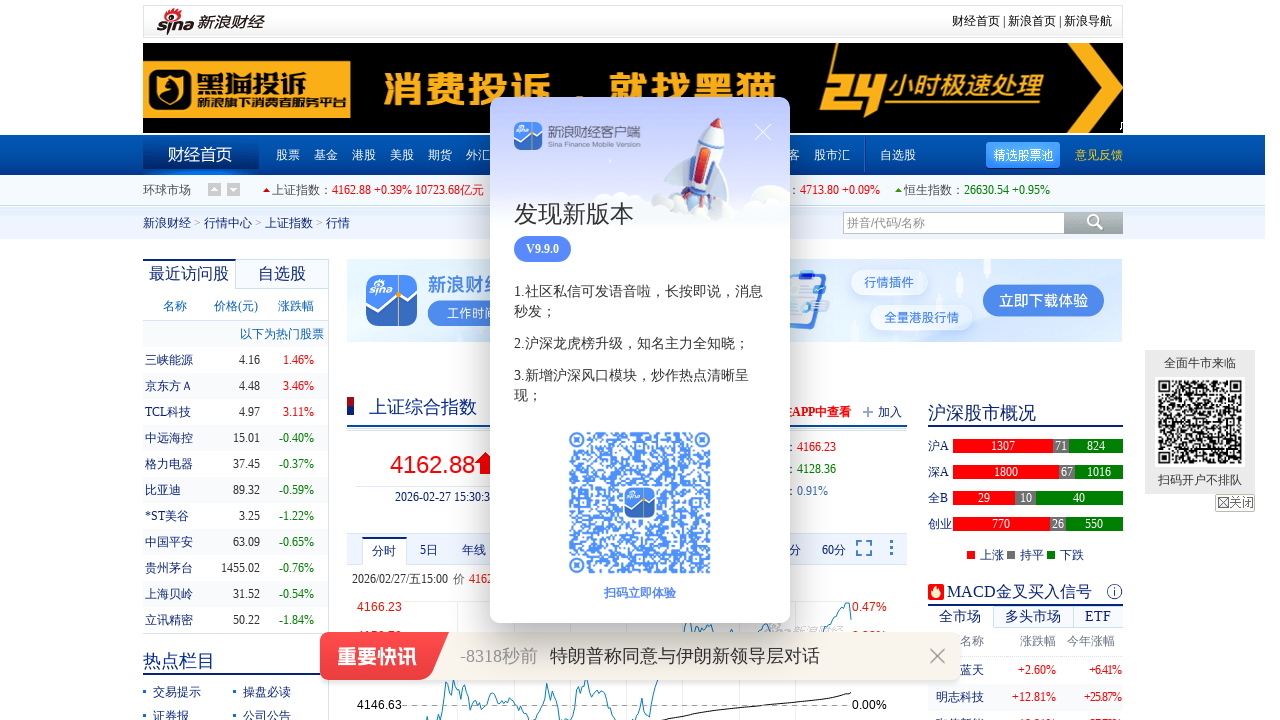

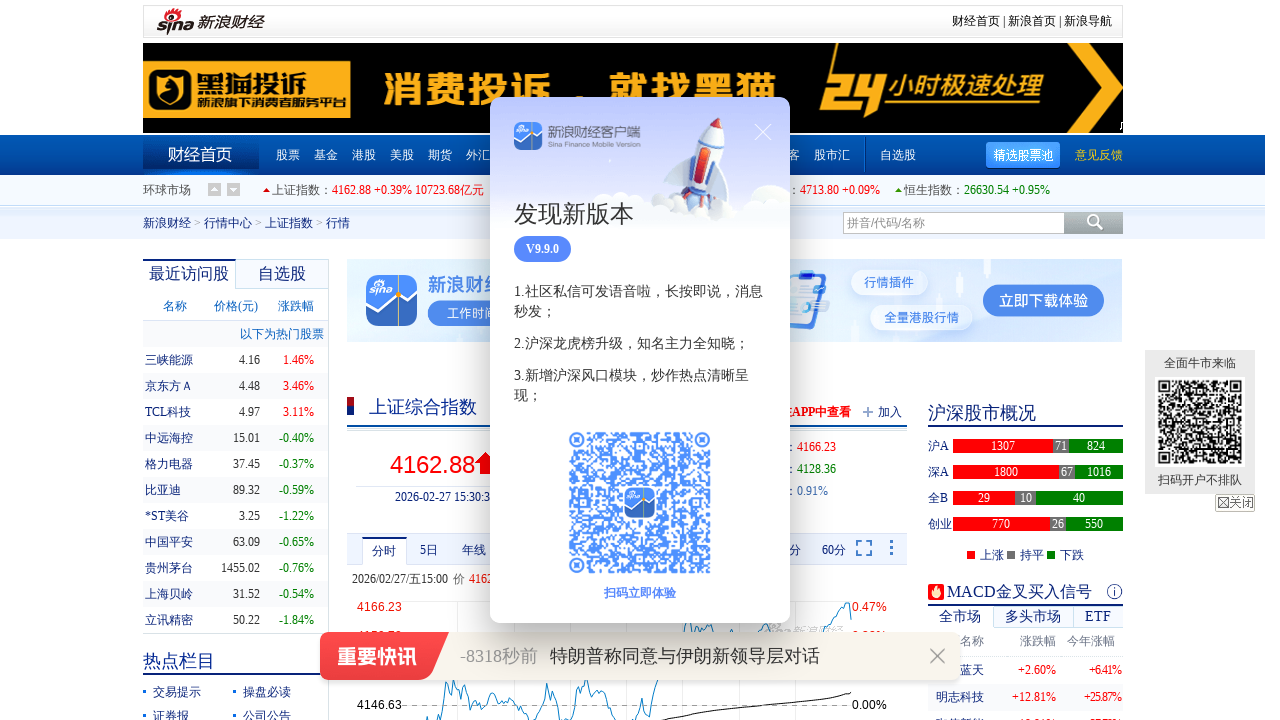